Tests the add/remove elements functionality by clicking the add button to create an element, then clicking the delete button to remove it

Starting URL: https://the-internet.herokuapp.com/add_remove_elements/

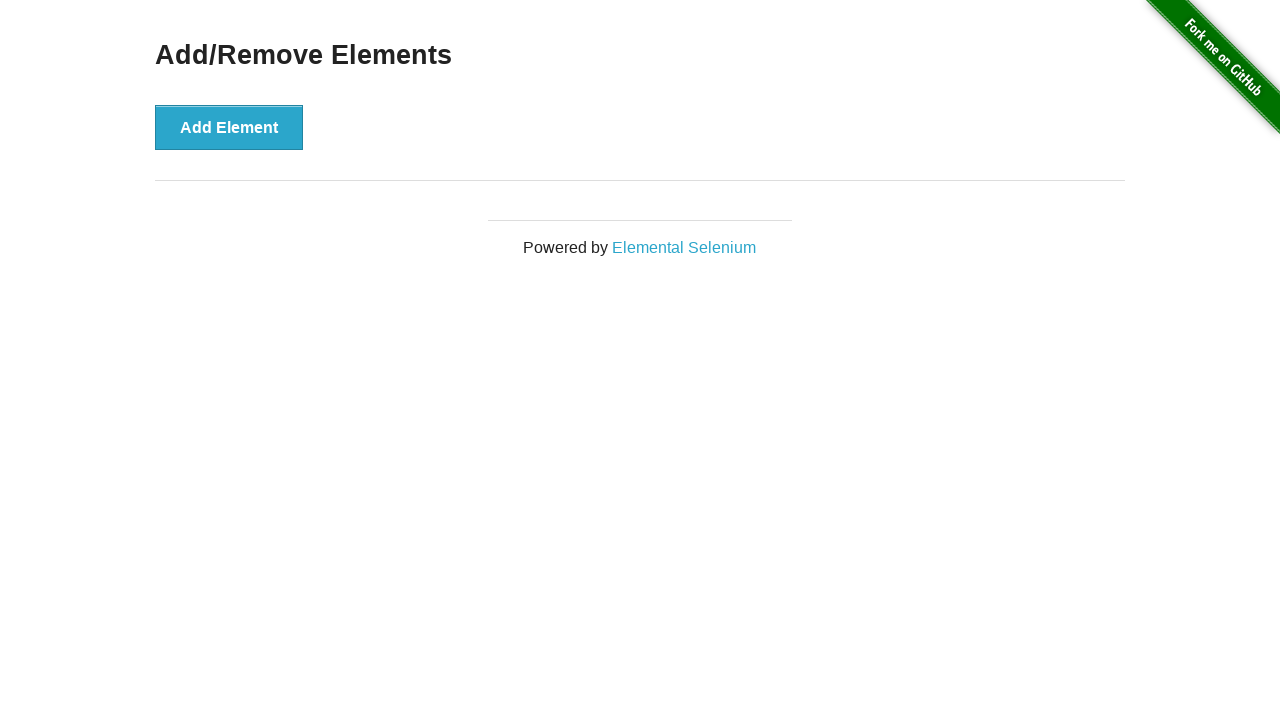

Clicked the 'Add Element' button to create a new element at (229, 127) on xpath=//*[@id='content']/div/button
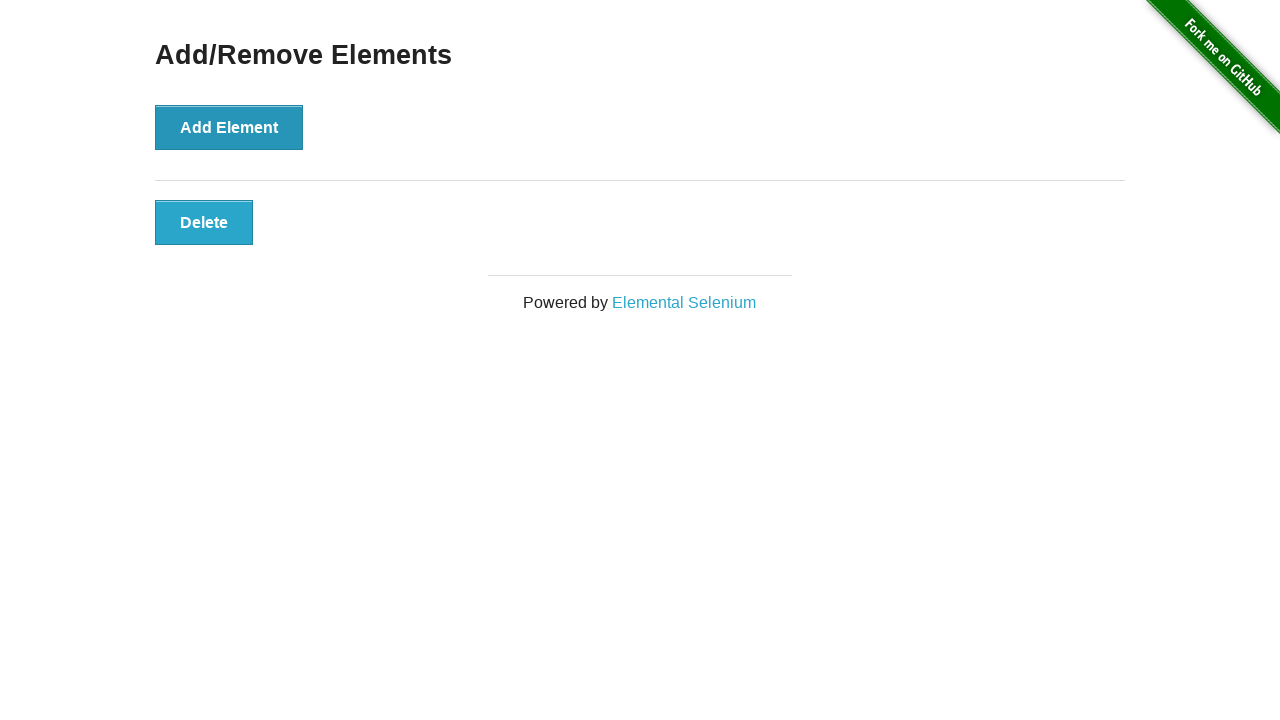

Waited for the created delete button to be visible
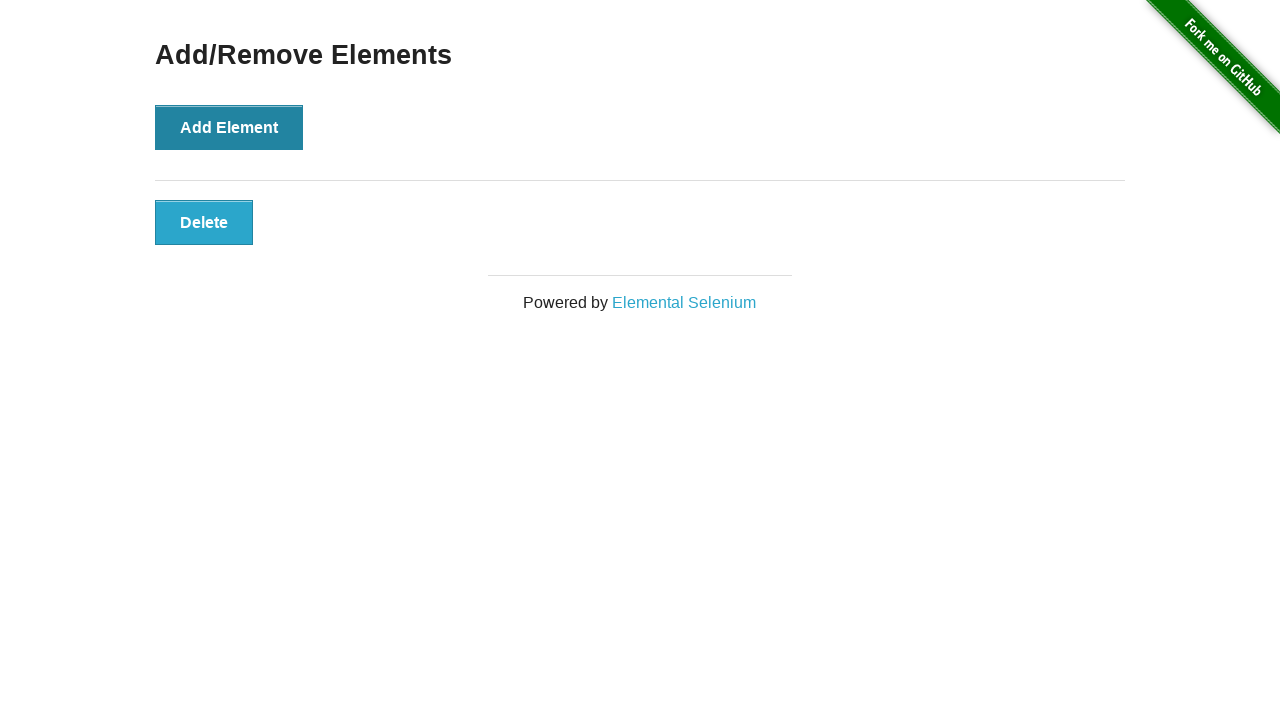

Clicked the 'Delete' button to remove the created element at (204, 222) on xpath=//*[@id='elements']/button
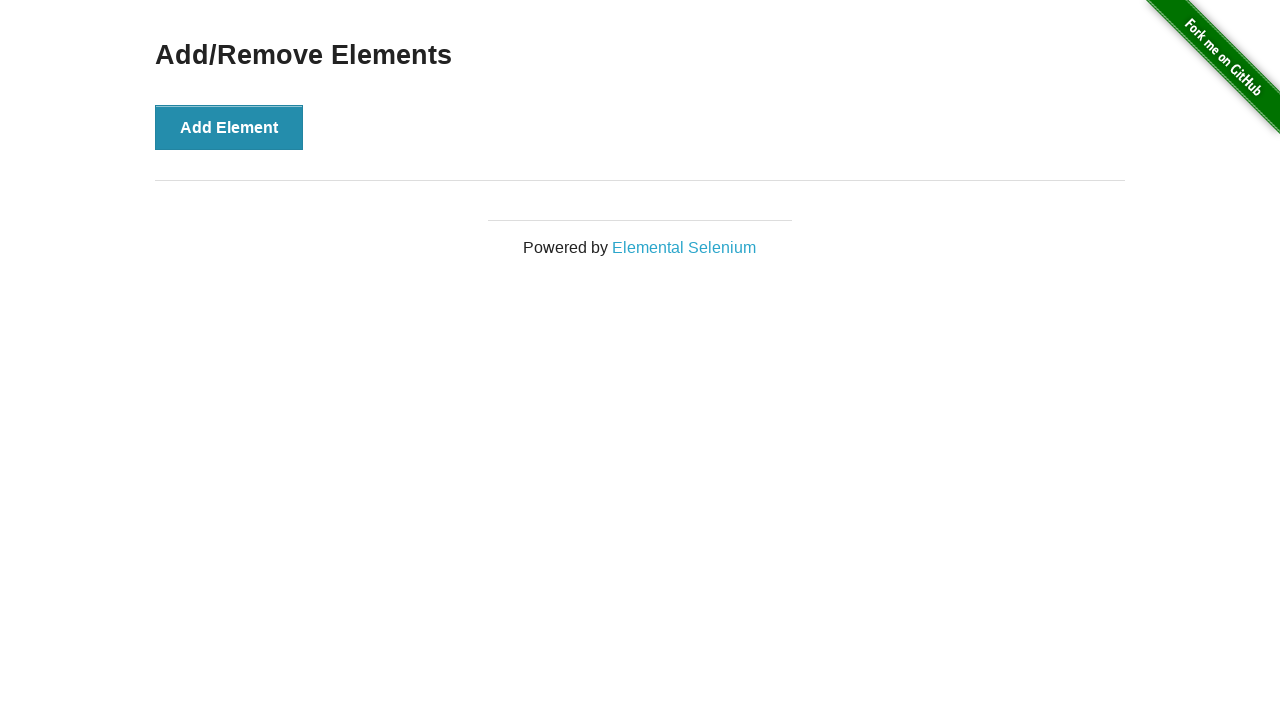

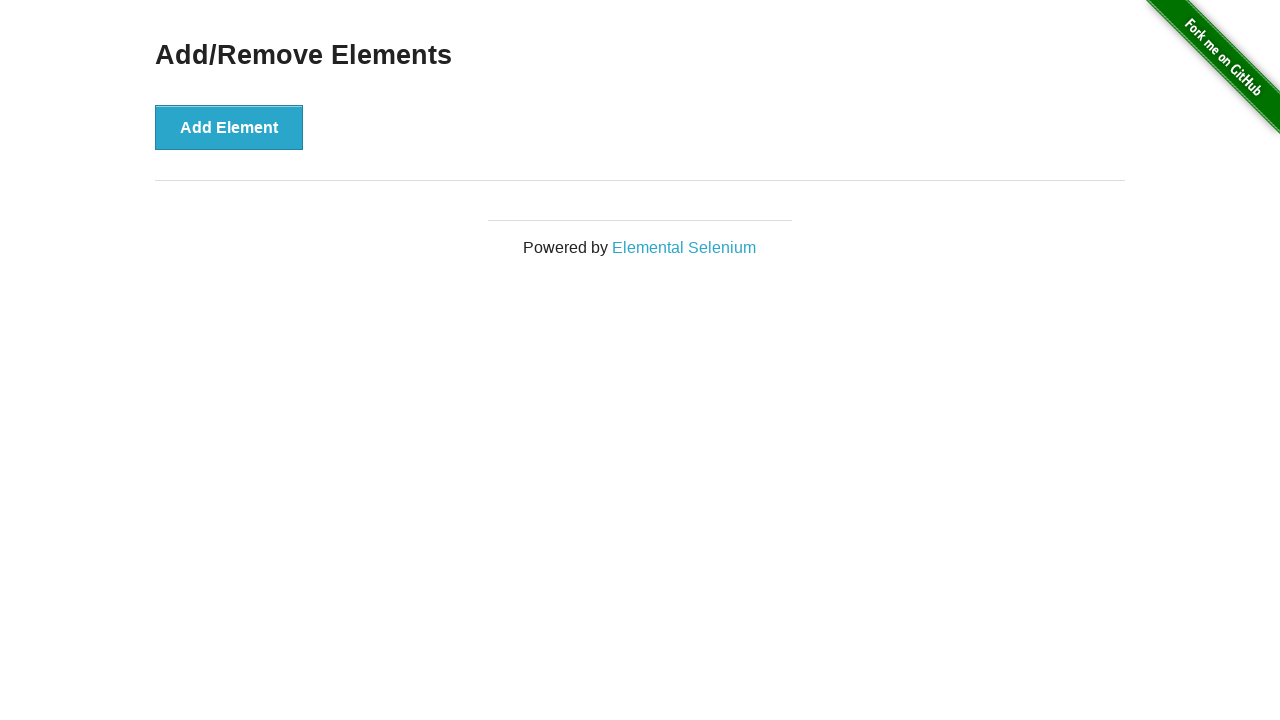